Tests the add/remove elements functionality by clicking the "Add Element" button, verifying a "Delete" button appears, clicking it to remove the element, and verifying the button is no longer displayed.

Starting URL: https://practice.cydeo.com/add_remove_elements/

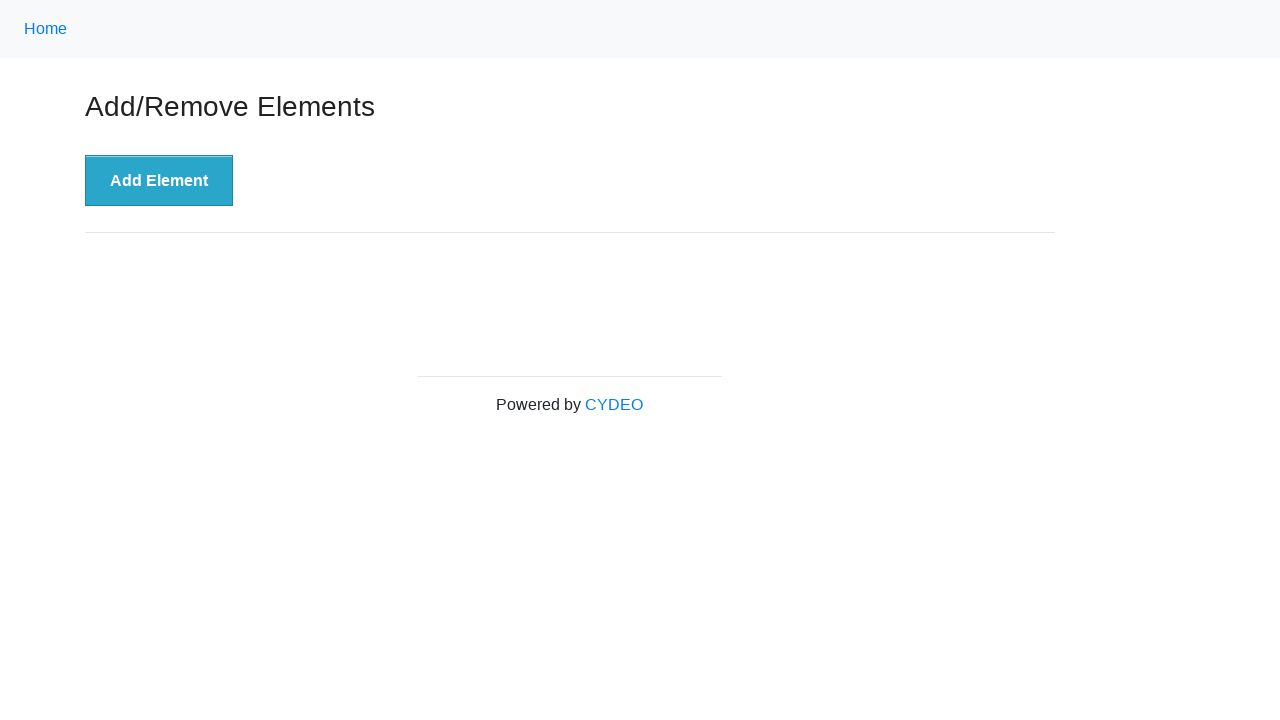

Clicked 'Add Element' button at (159, 181) on xpath=//button[text()='Add Element']
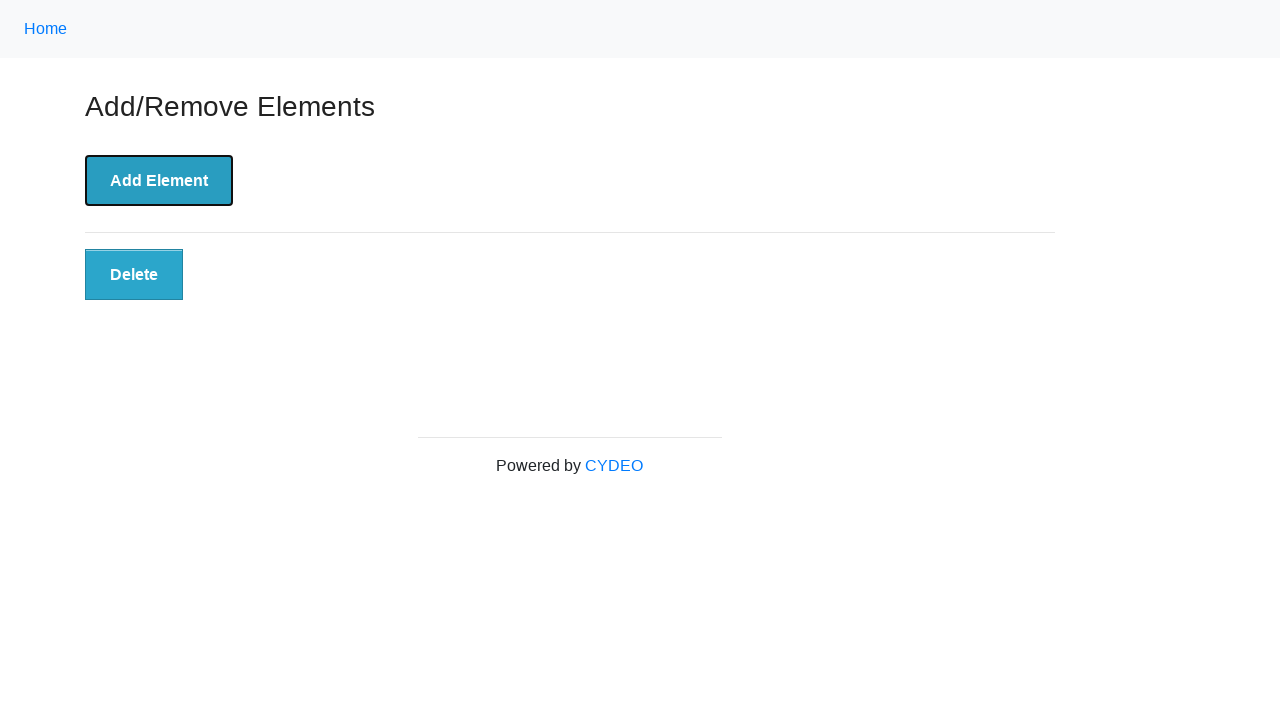

Located the Delete button element
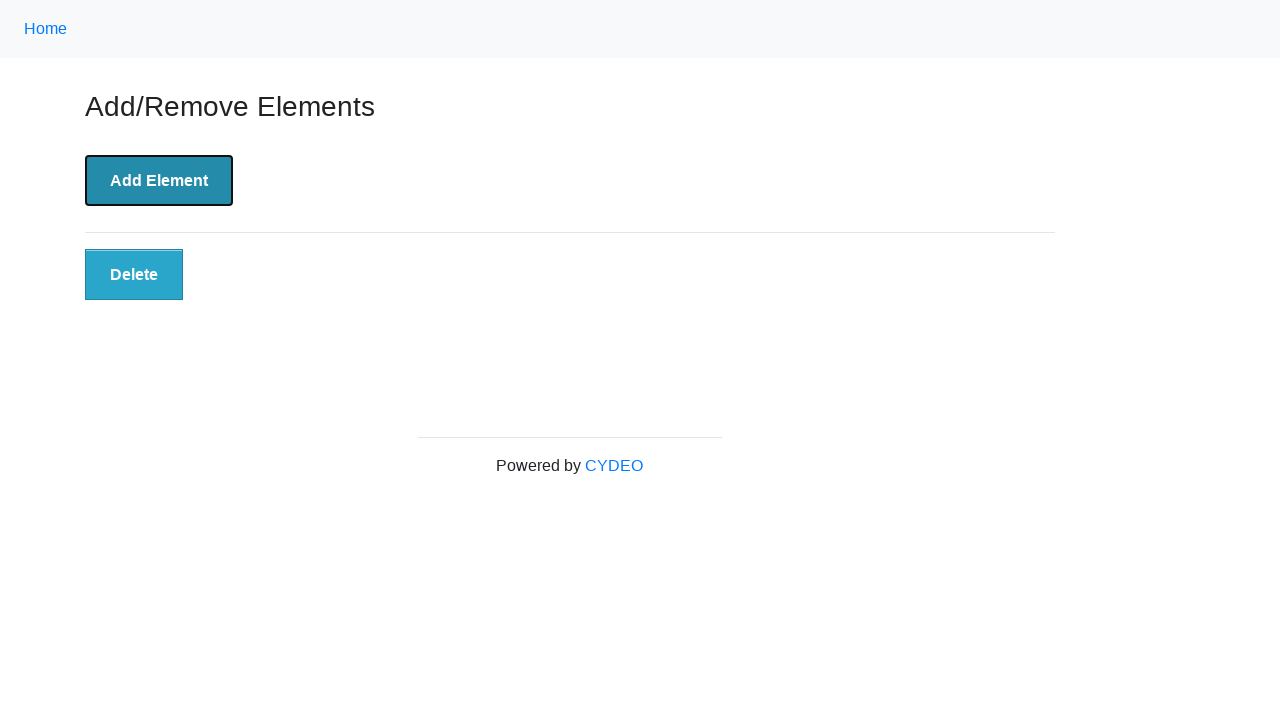

Verified that Delete button is visible
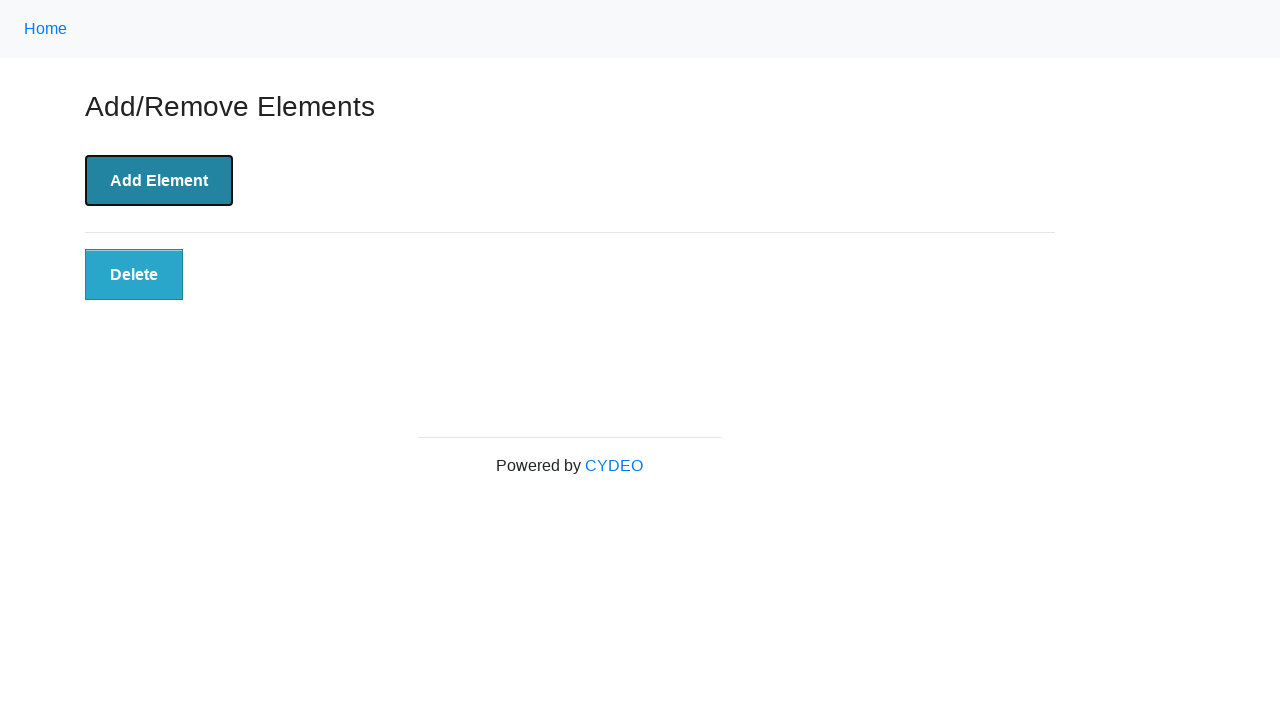

Clicked the Delete button to remove the element at (134, 275) on xpath=//button[@class='added-manually']
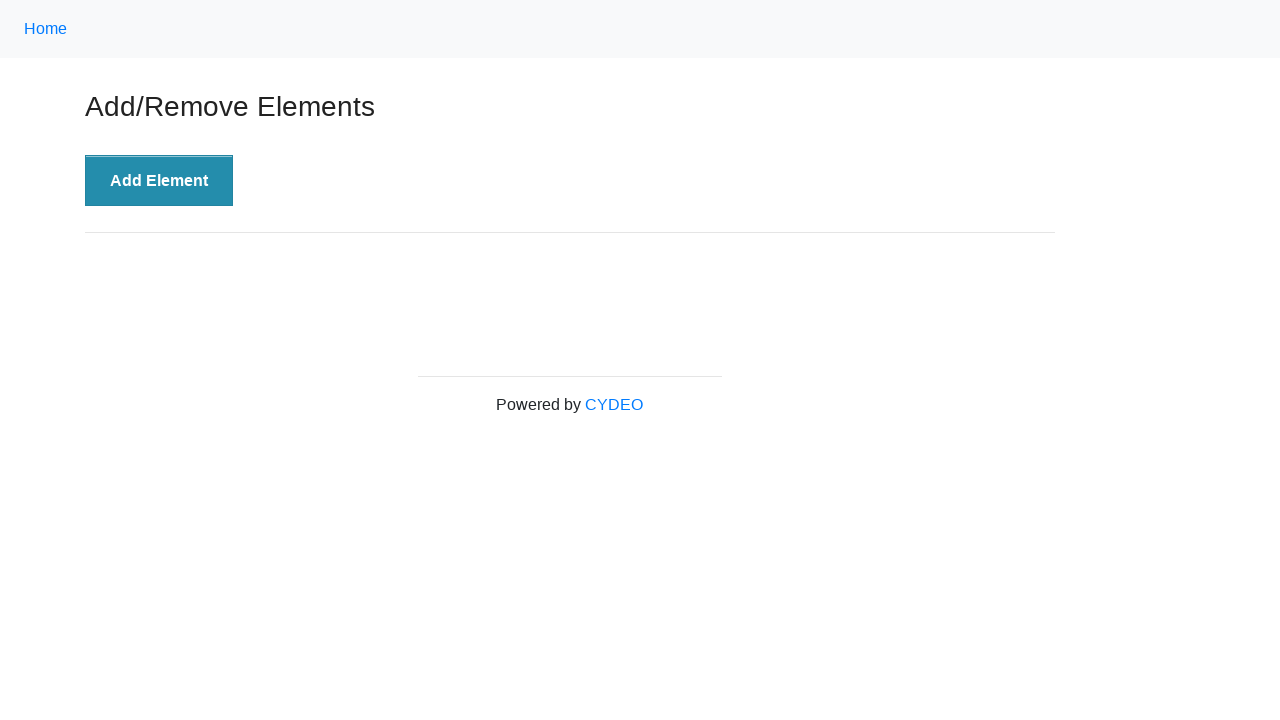

Verified that Delete button is no longer displayed
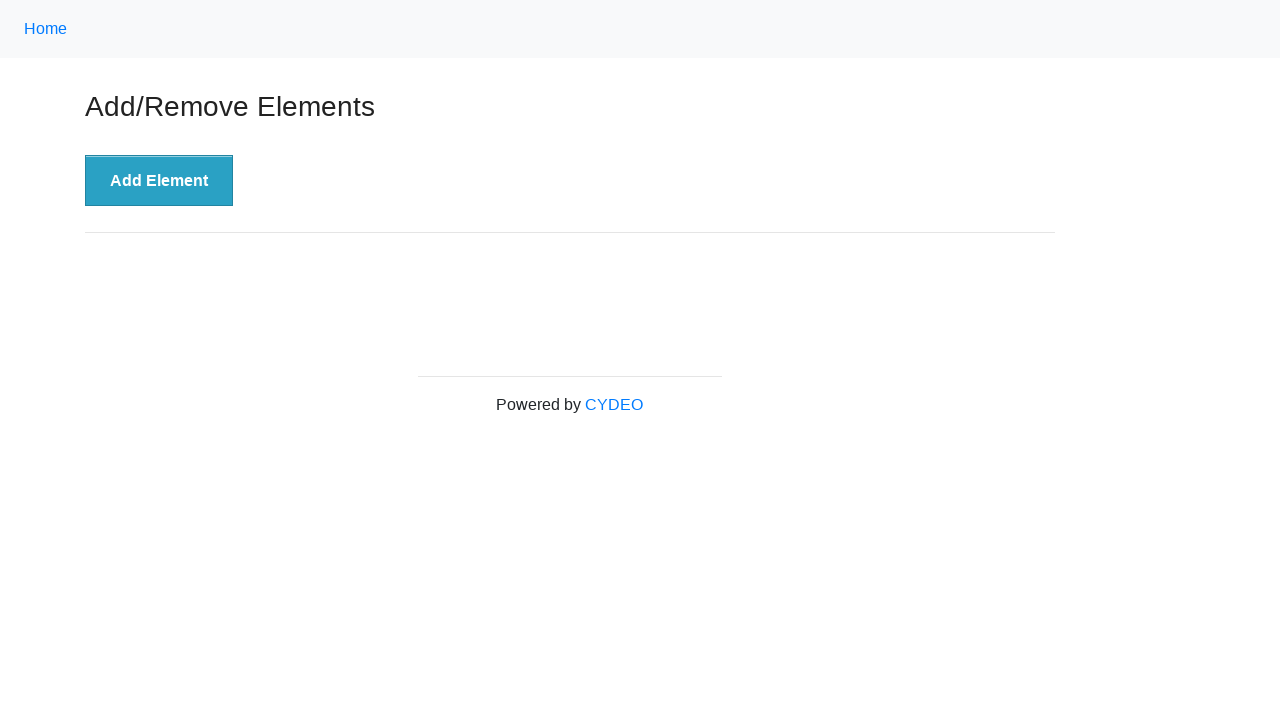

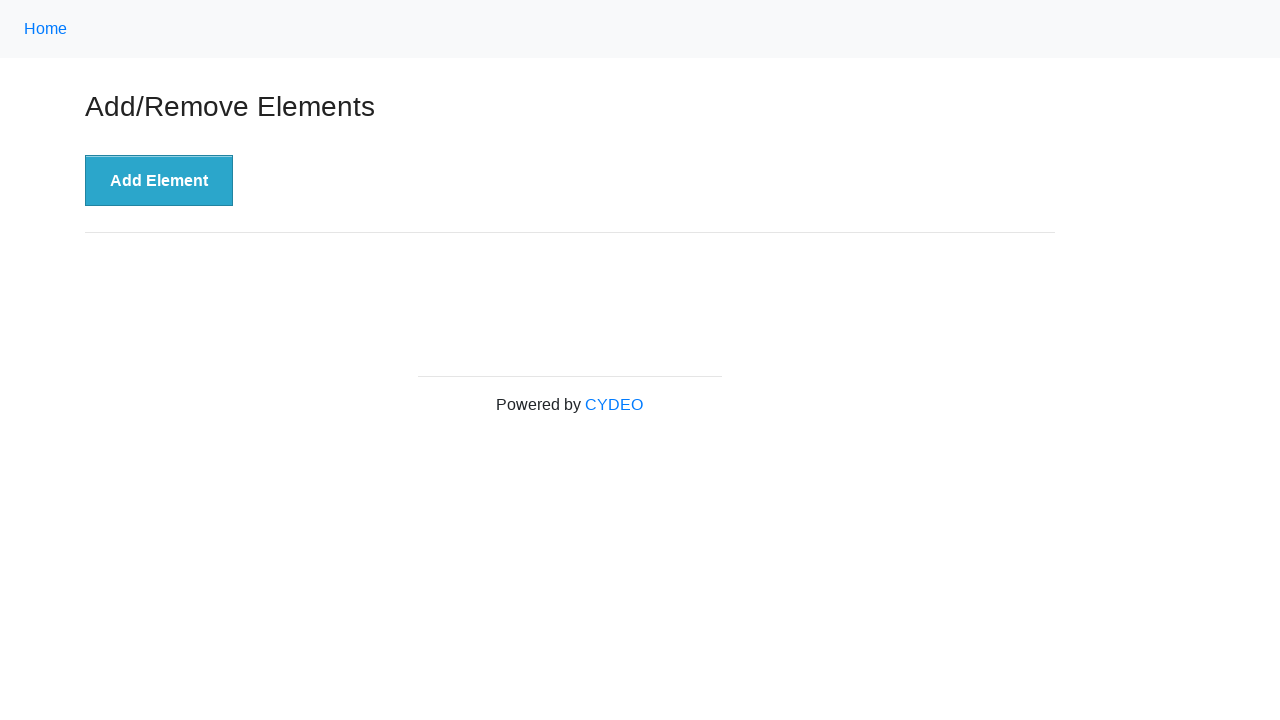